Fills a form with a name, submits it, and retrieves the resulting email element

Starting URL: https://webapps.tekstac.com/Handling_Regular_Expression/

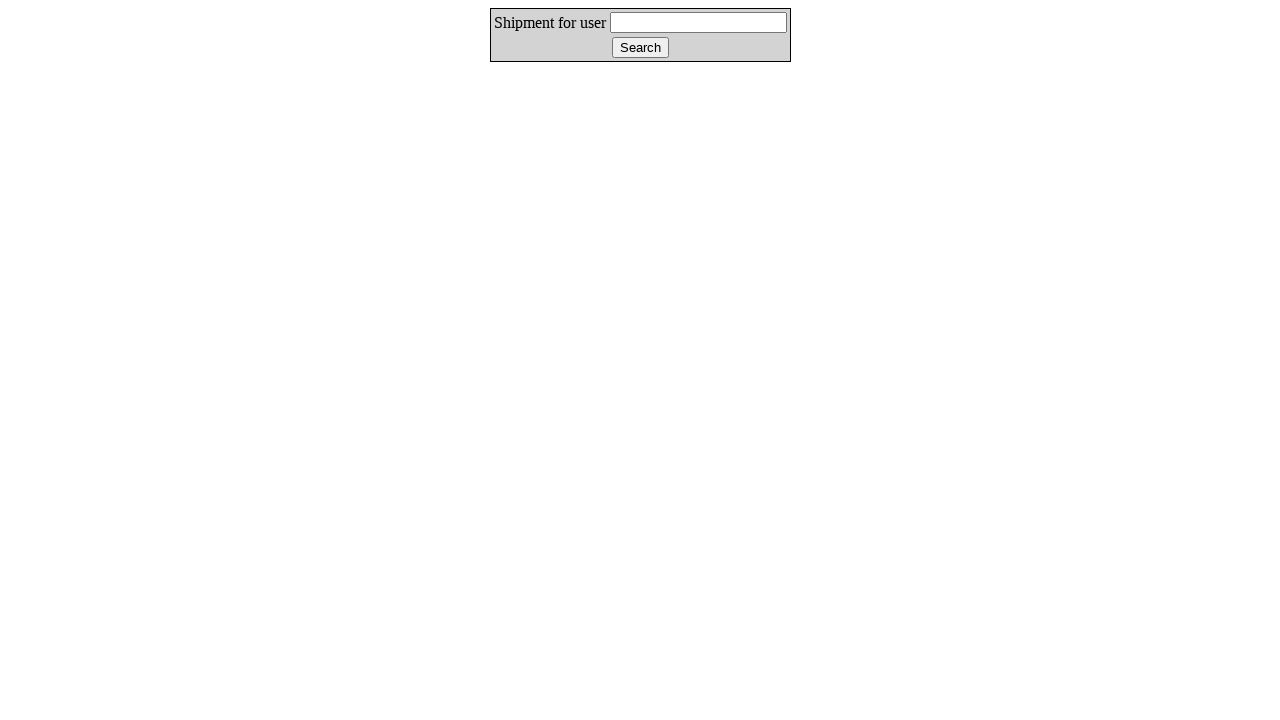

Filled userId input field with 'Shamili' on #userId
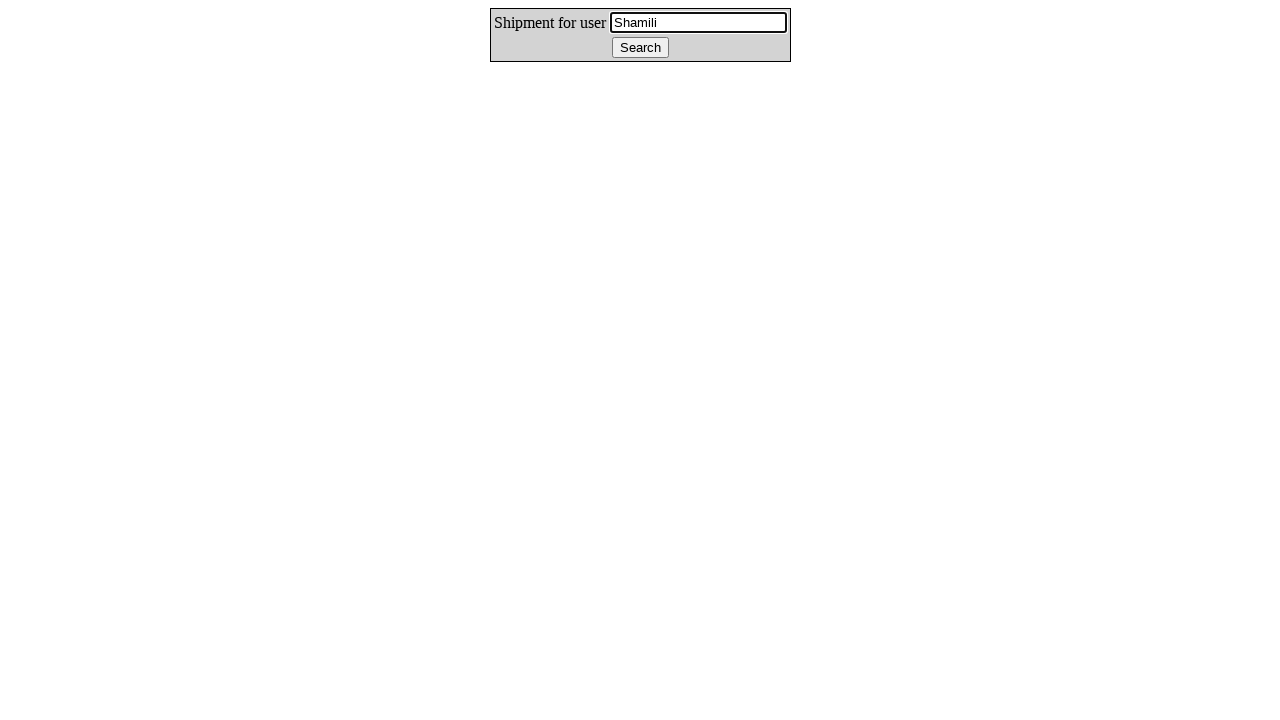

Clicked track/submit button at (640, 48) on #track
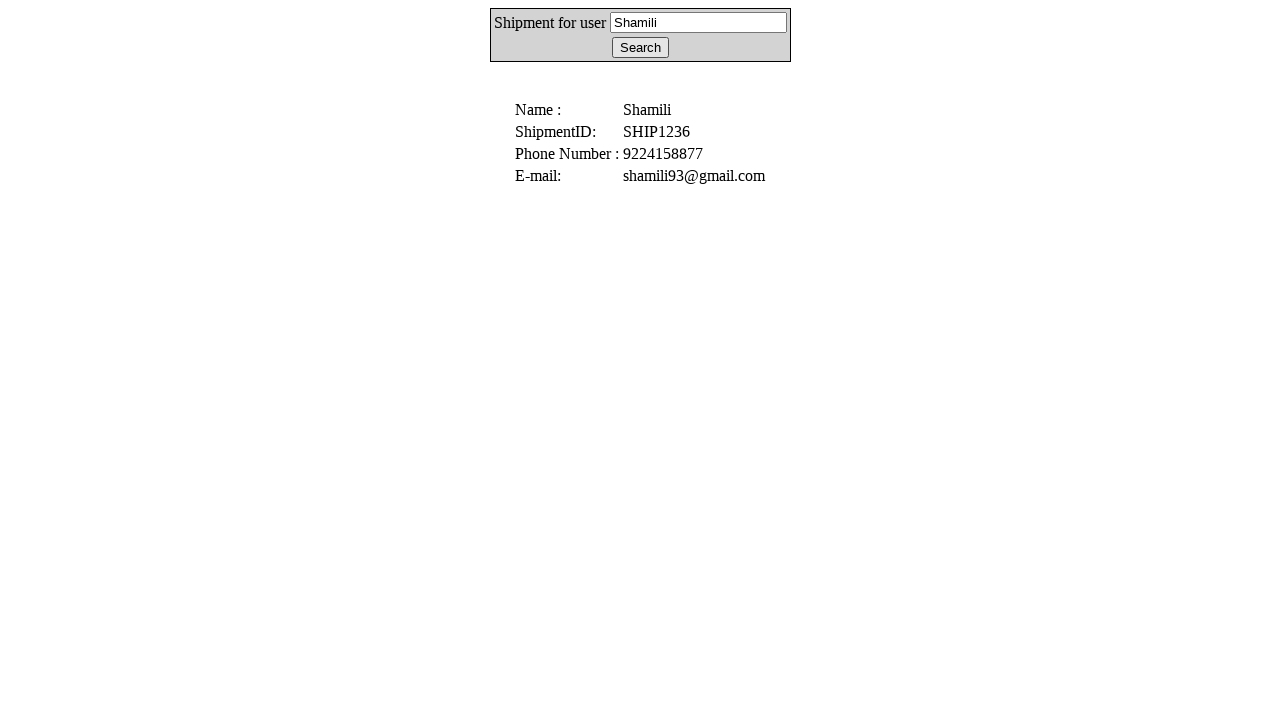

Email element loaded and displayed
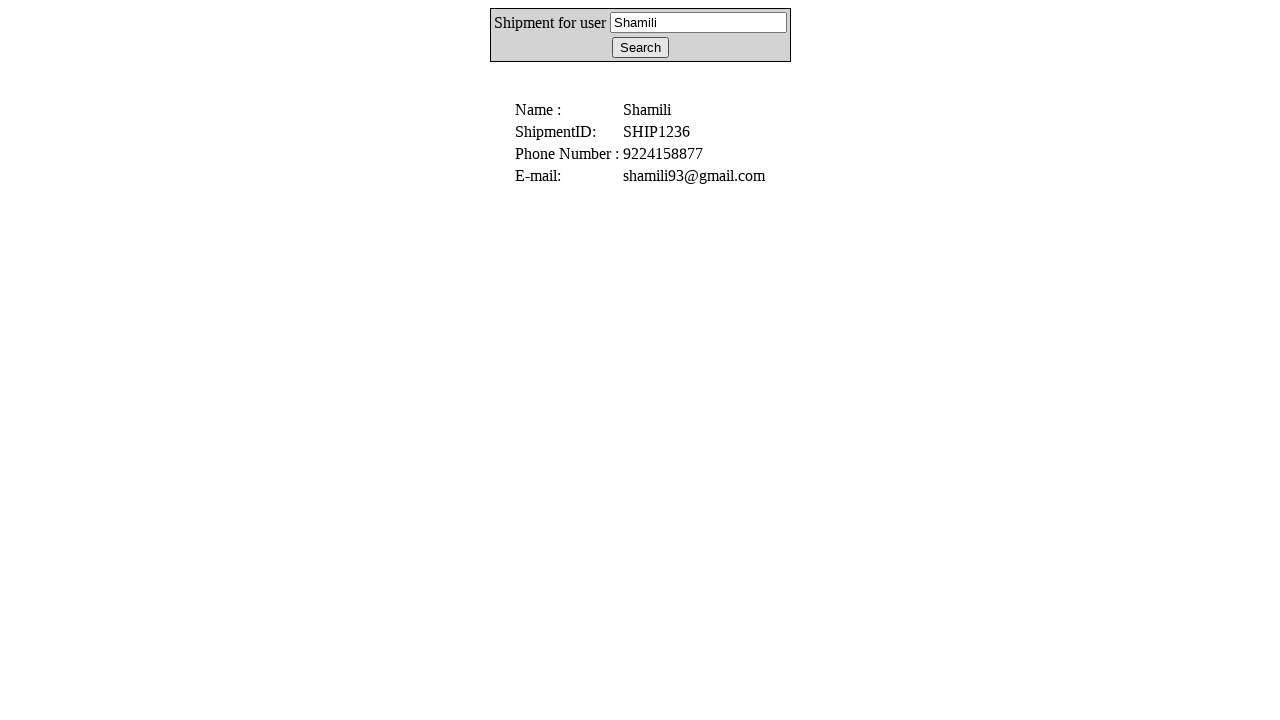

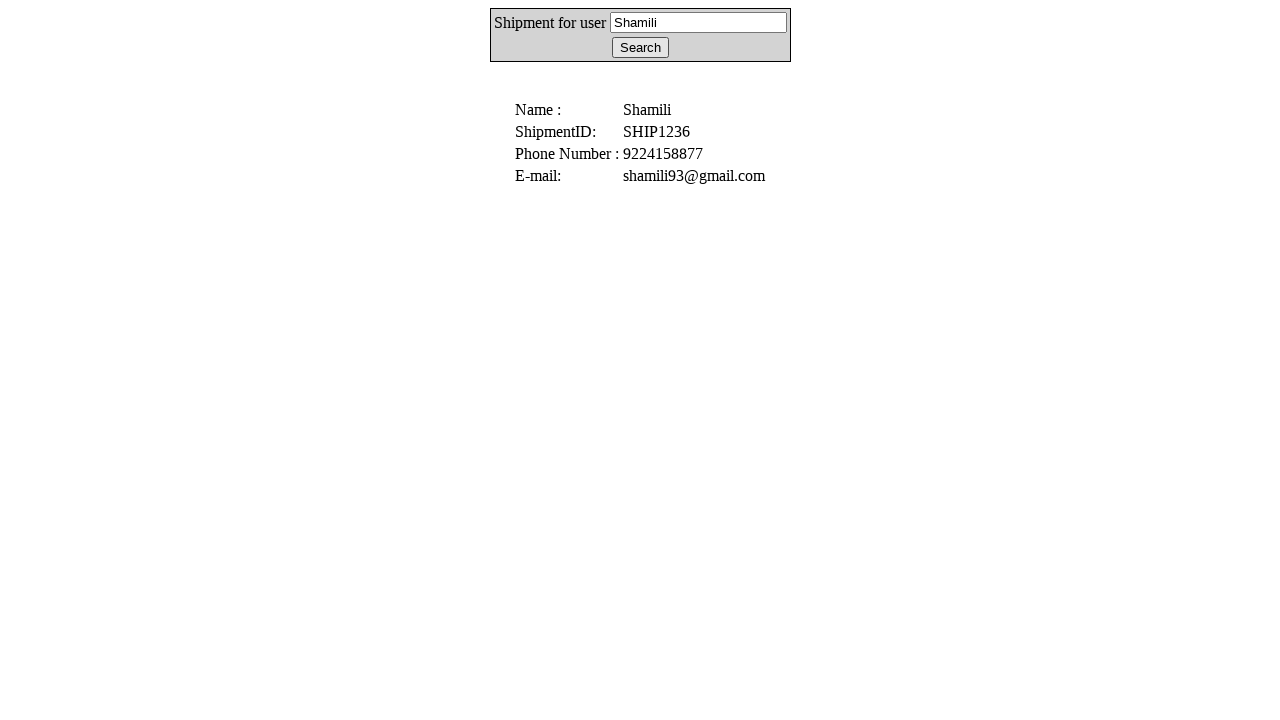